Tests file upload functionality by uploading a file to the upload form and clicking the submit button. Demonstrates handling of file input elements.

Starting URL: http://the-internet.herokuapp.com/upload

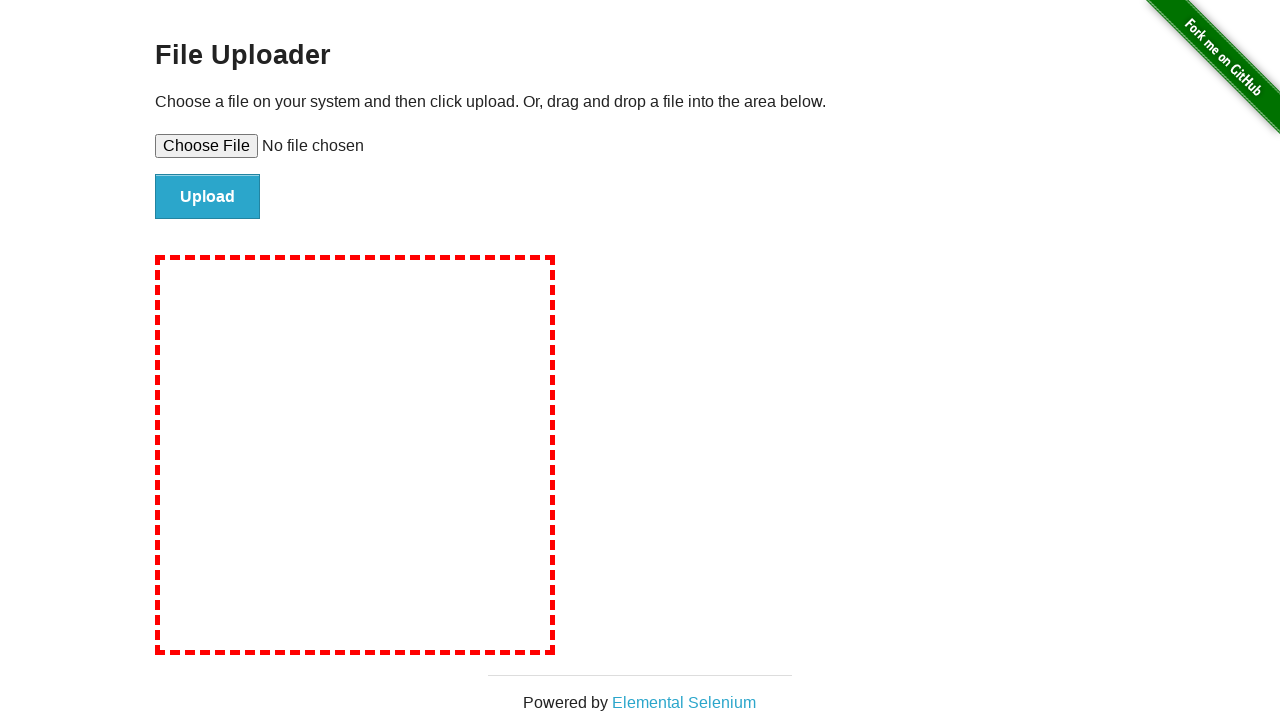

Set file input with test_upload_file.txt
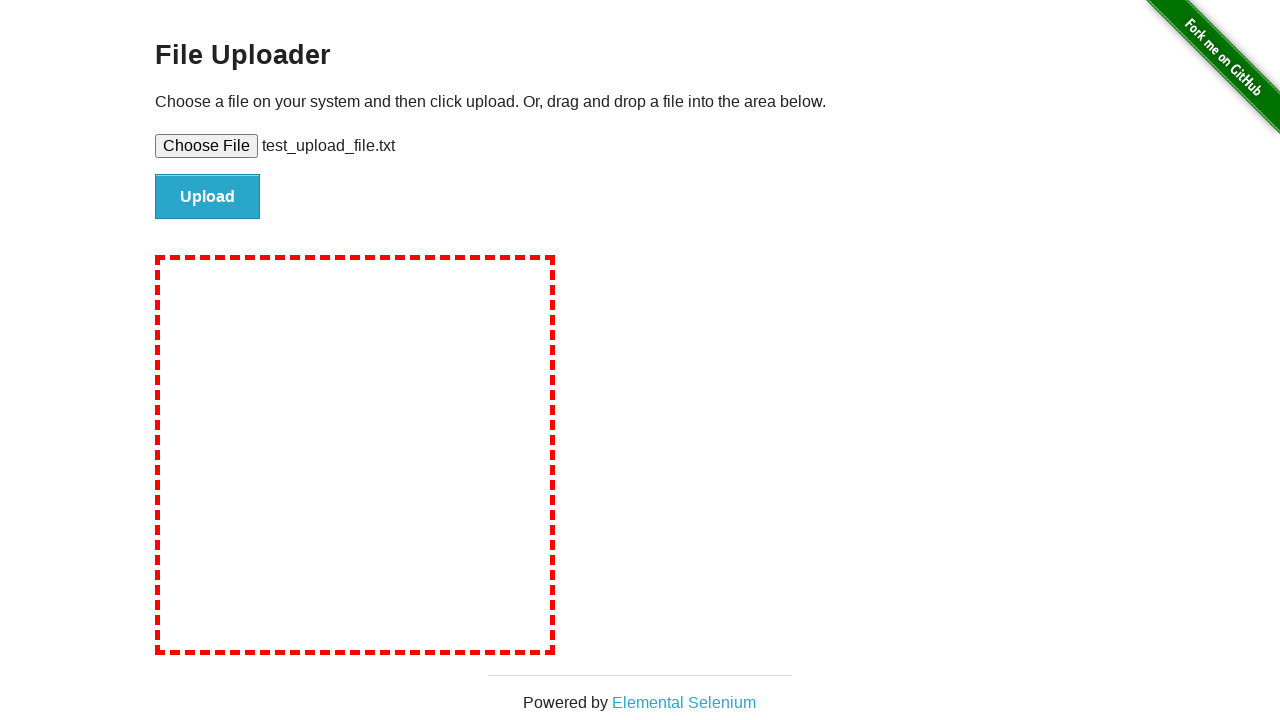

Clicked upload submit button at (208, 197) on input#file-submit
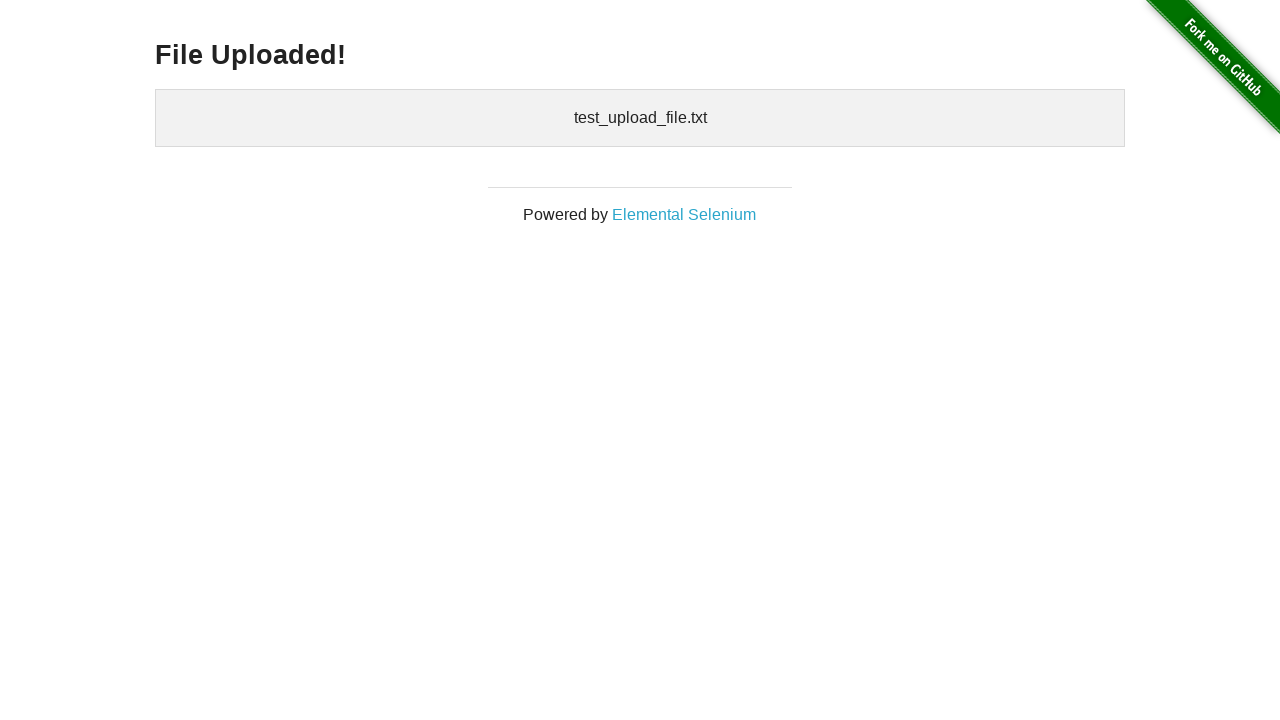

Upload confirmation page loaded
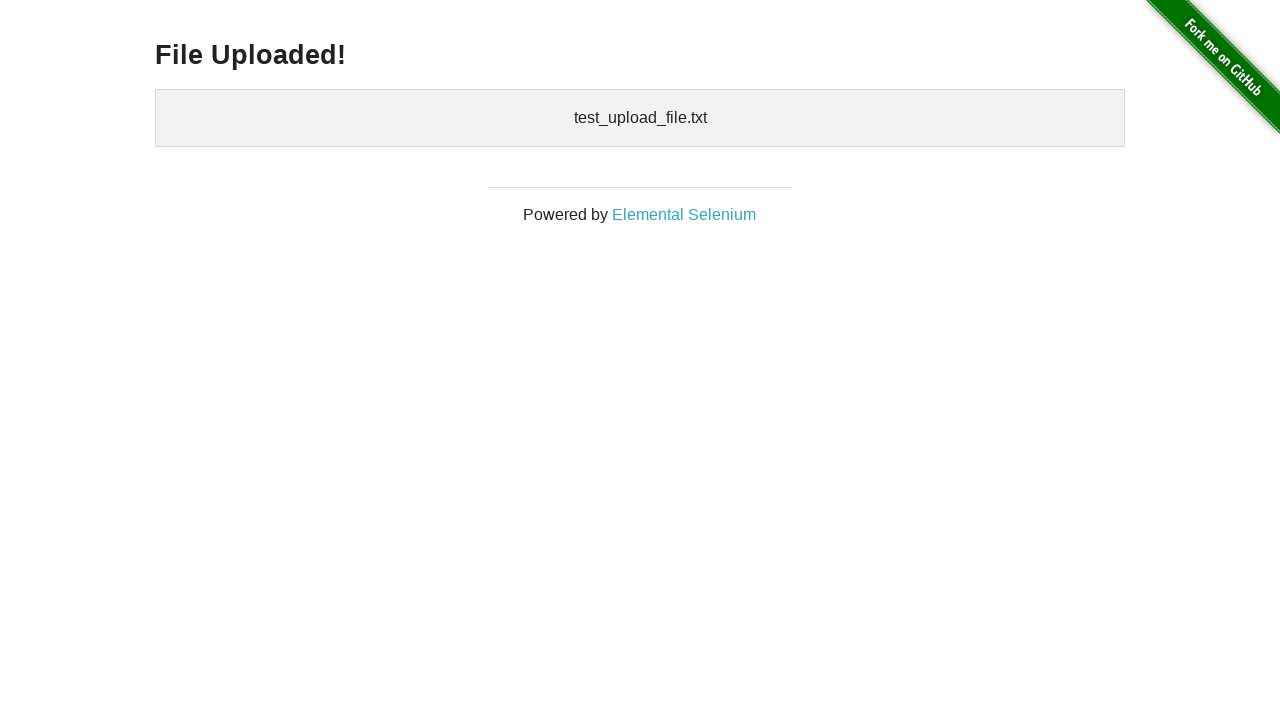

Cleaned up temporary test file
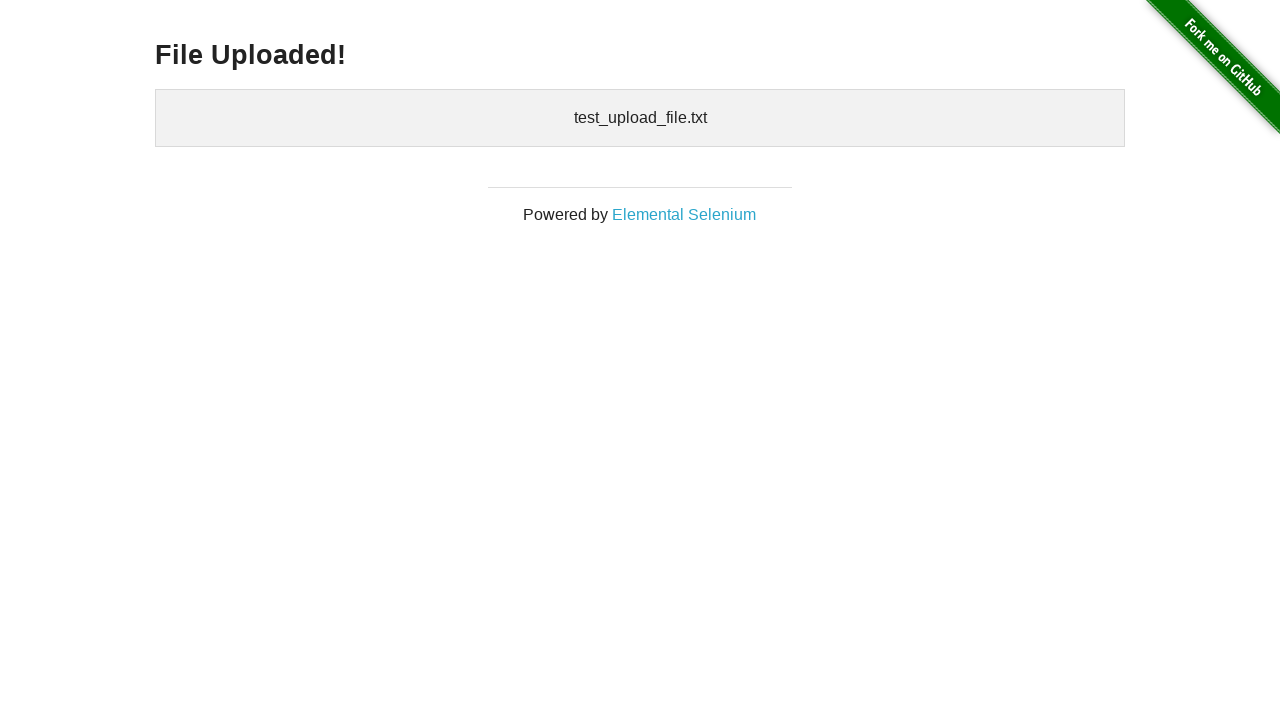

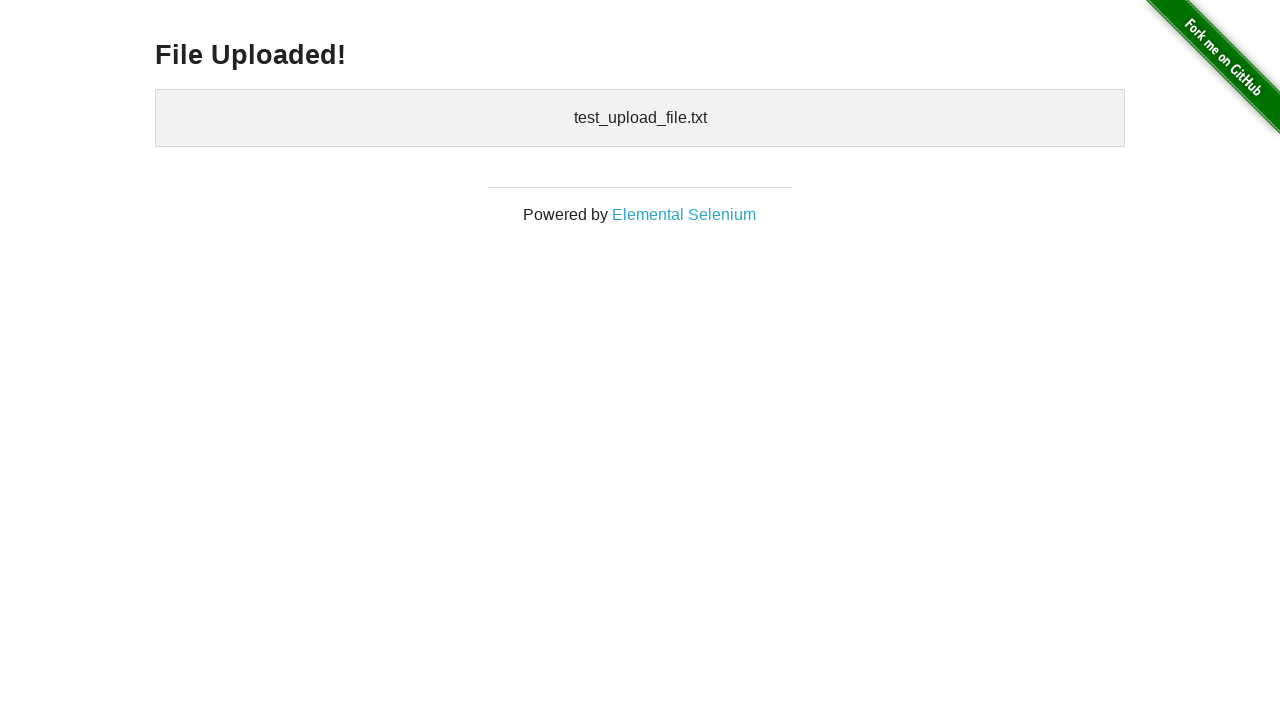